Verifies that an API link exists on the WebdriverIO homepage

Starting URL: https://webdriver.io

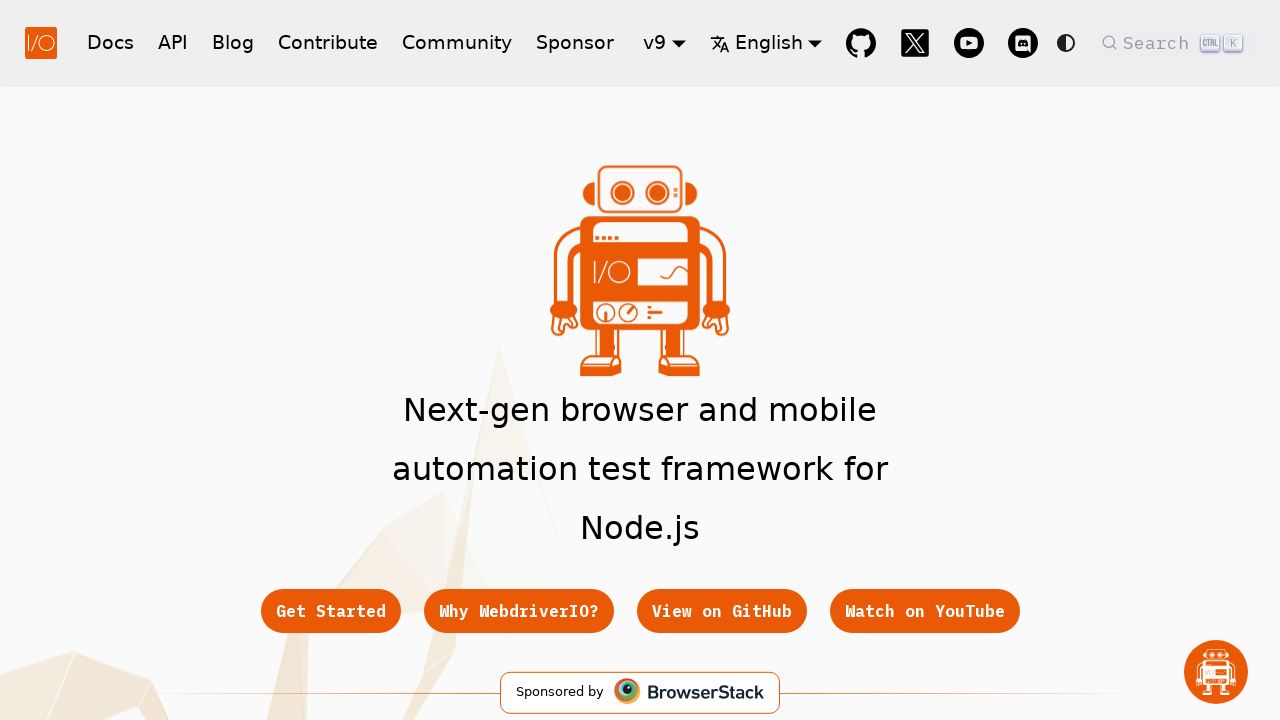

Navigated to WebdriverIO homepage
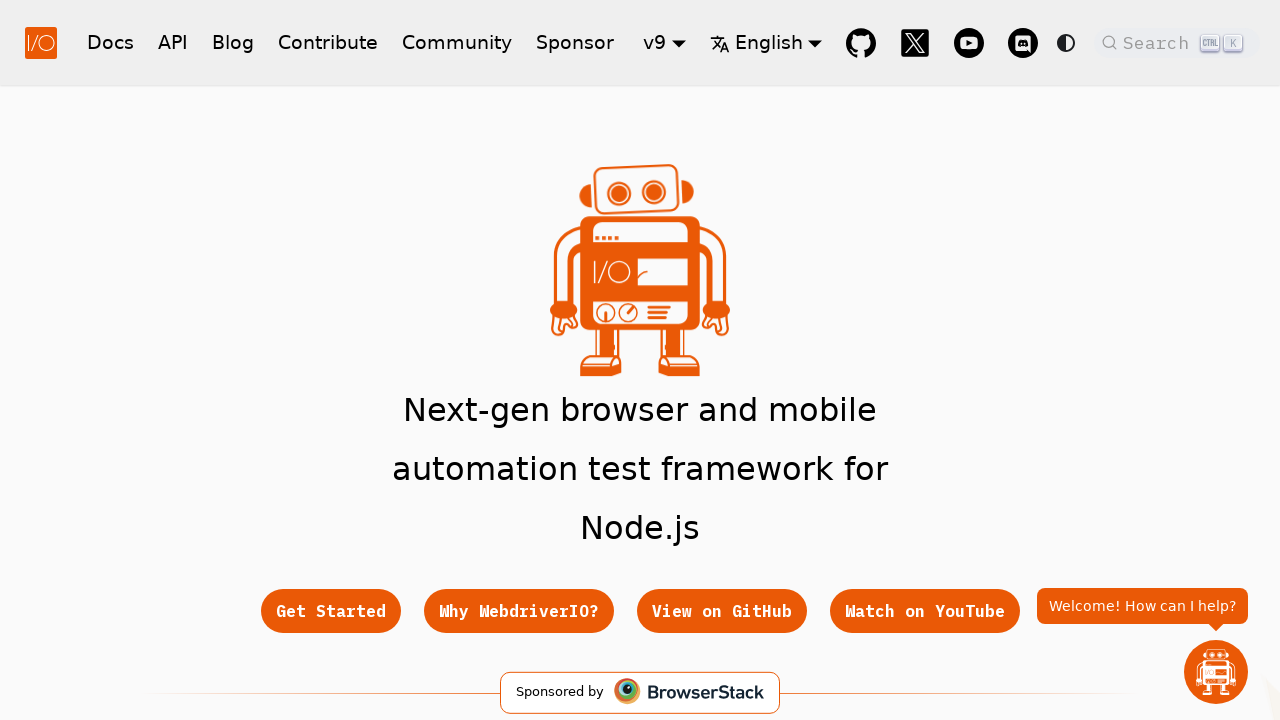

Located API link on the homepage
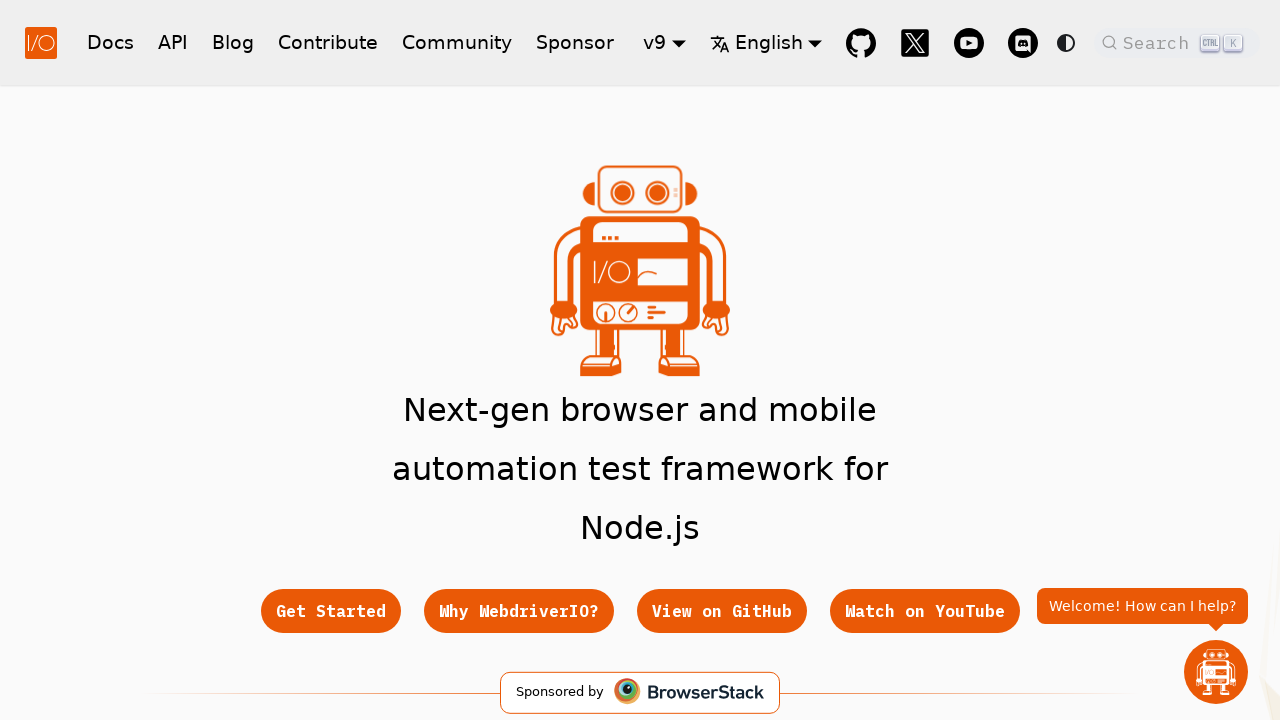

Verified that API link exists on the homepage
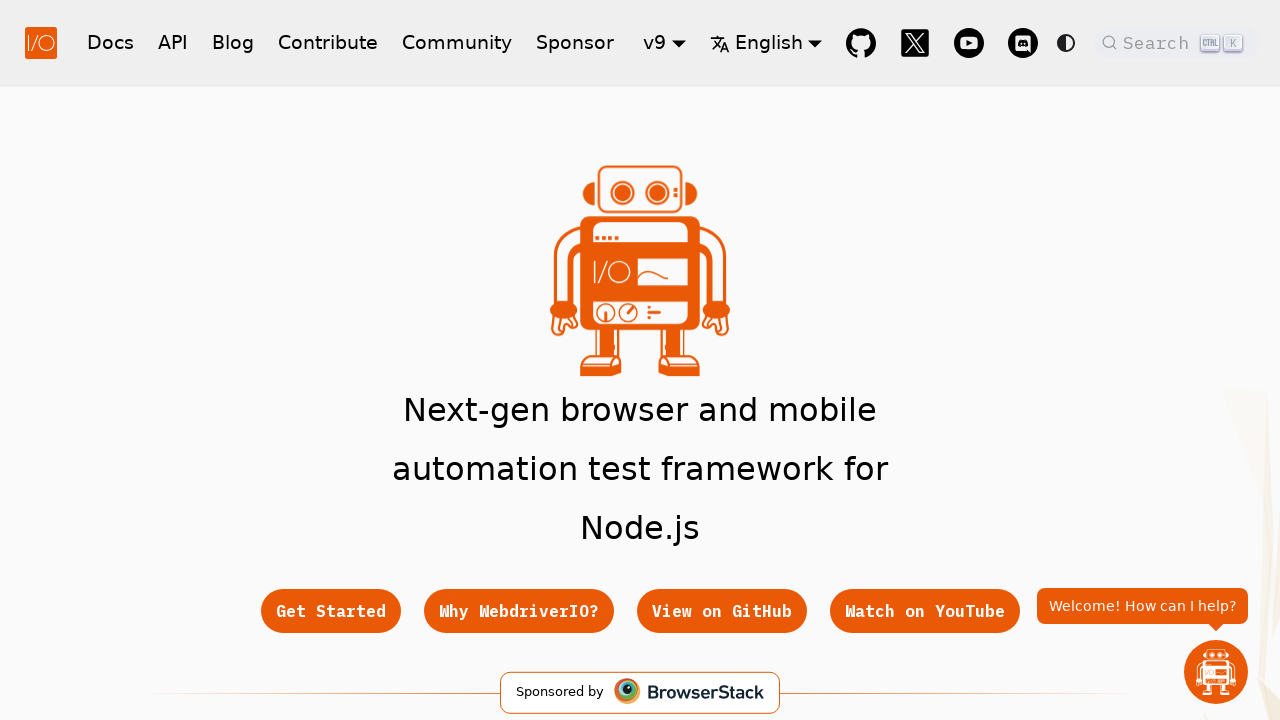

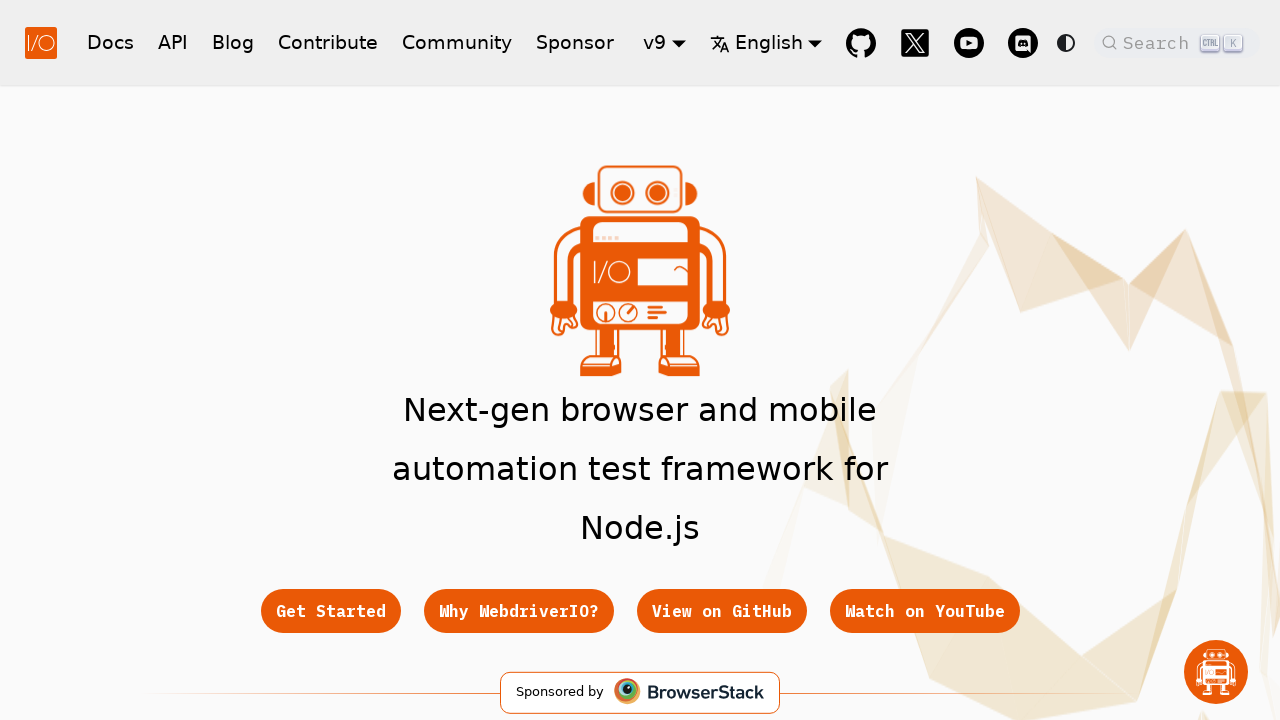